Tests triangle identification by entering sides that form an isosceles triangle (5.0, 5.0, 6.0)

Starting URL: https://testpages.eviltester.com/styled/apps/triangle/triangle001.html

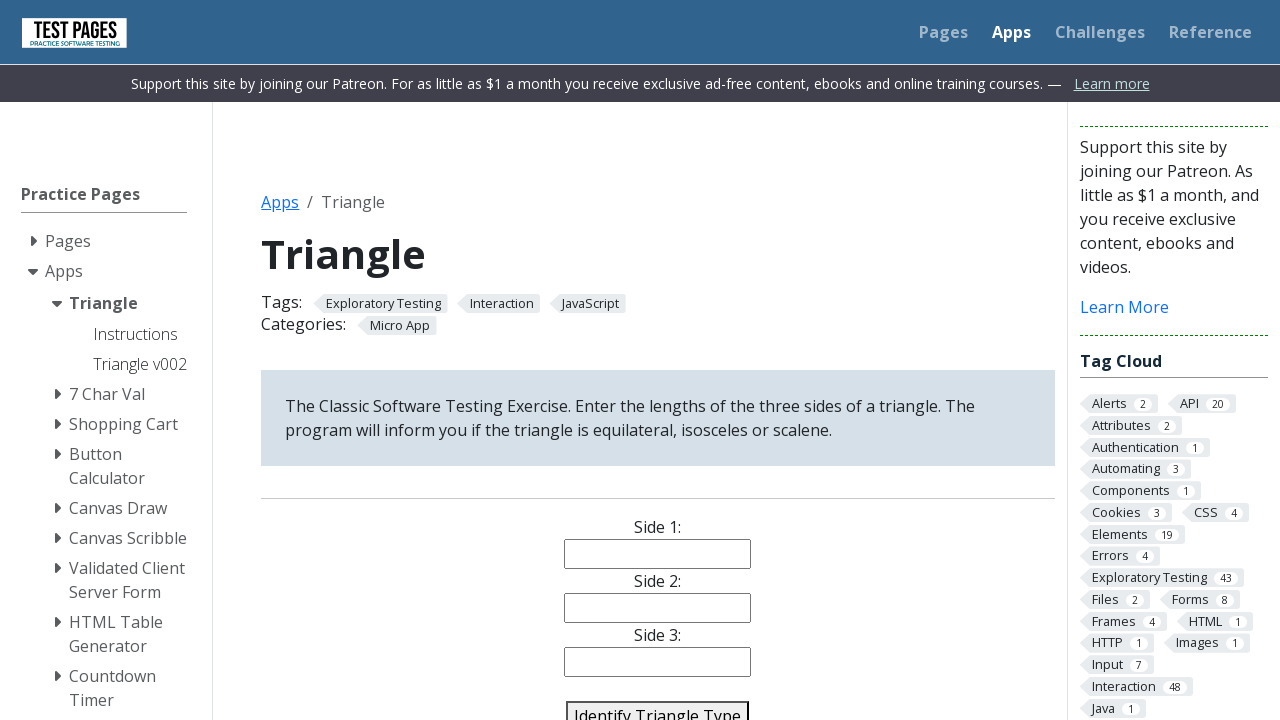

Filled side 1 field with 5.0 on #side1
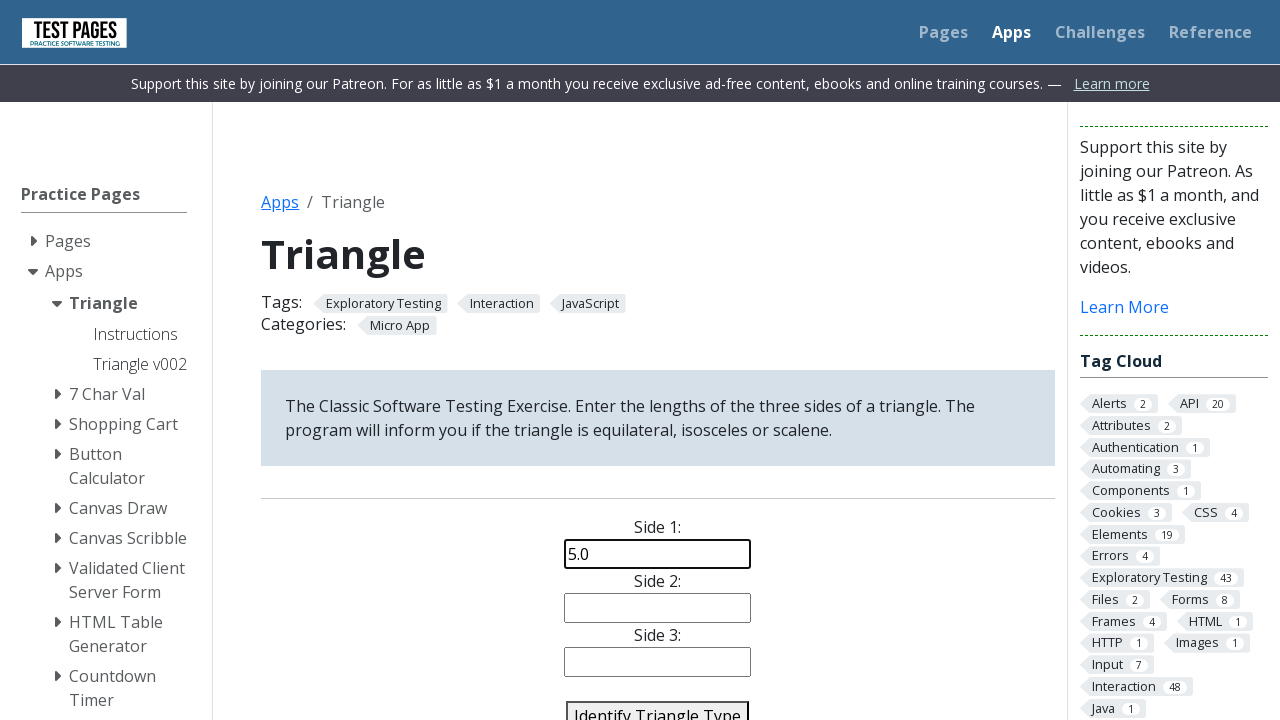

Filled side 2 field with 5.0 on #side2
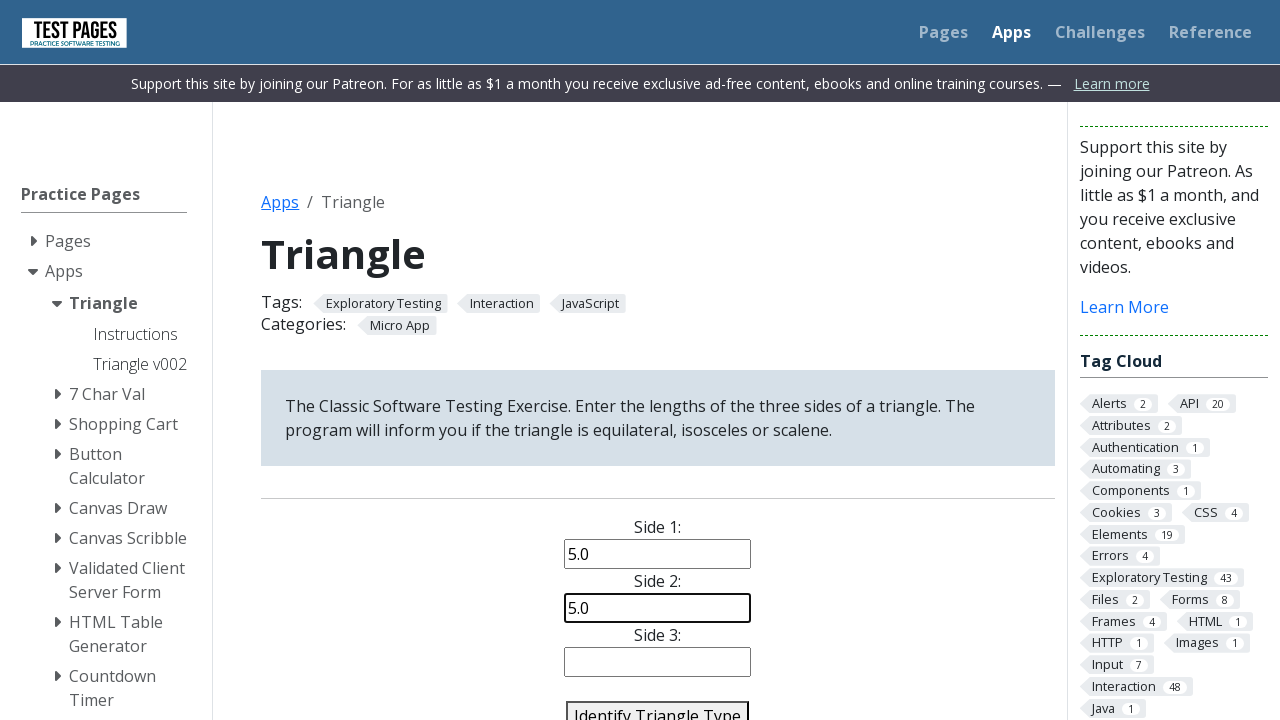

Filled side 3 field with 6.0 on #side3
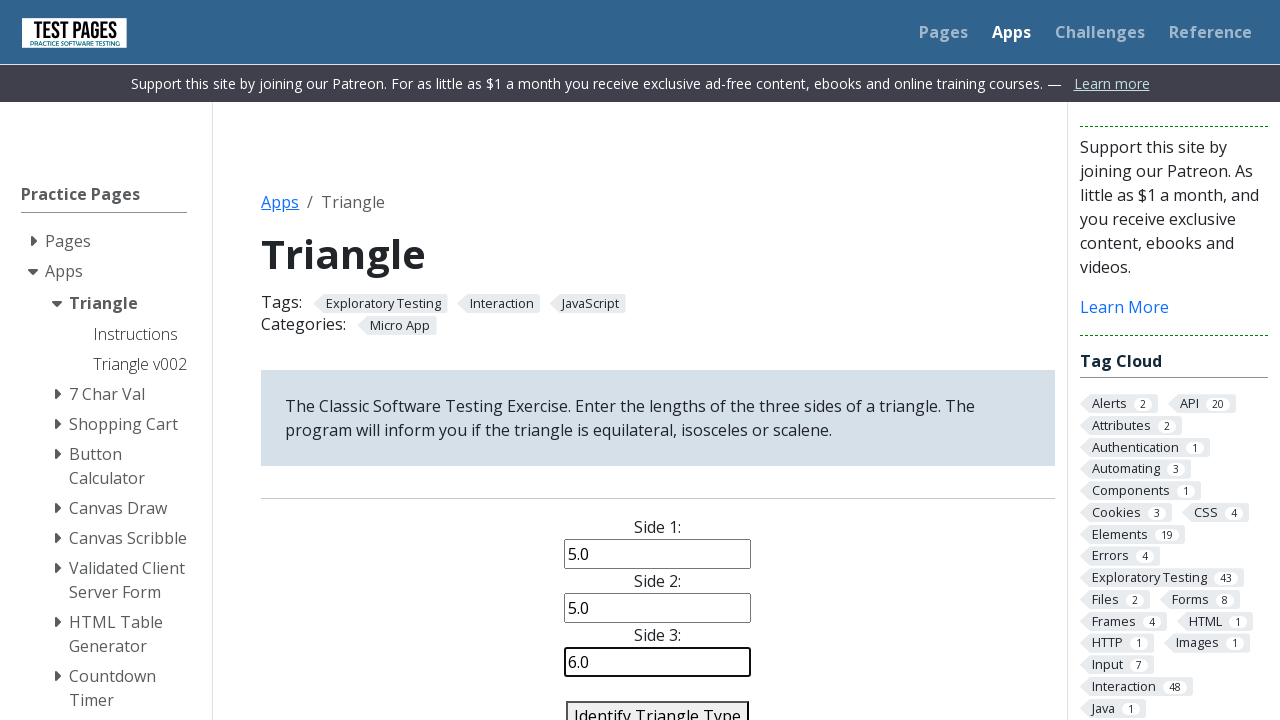

Clicked identify triangle button to classify isosceles triangle (5.0, 5.0, 6.0) at (658, 705) on #identify-triangle-action
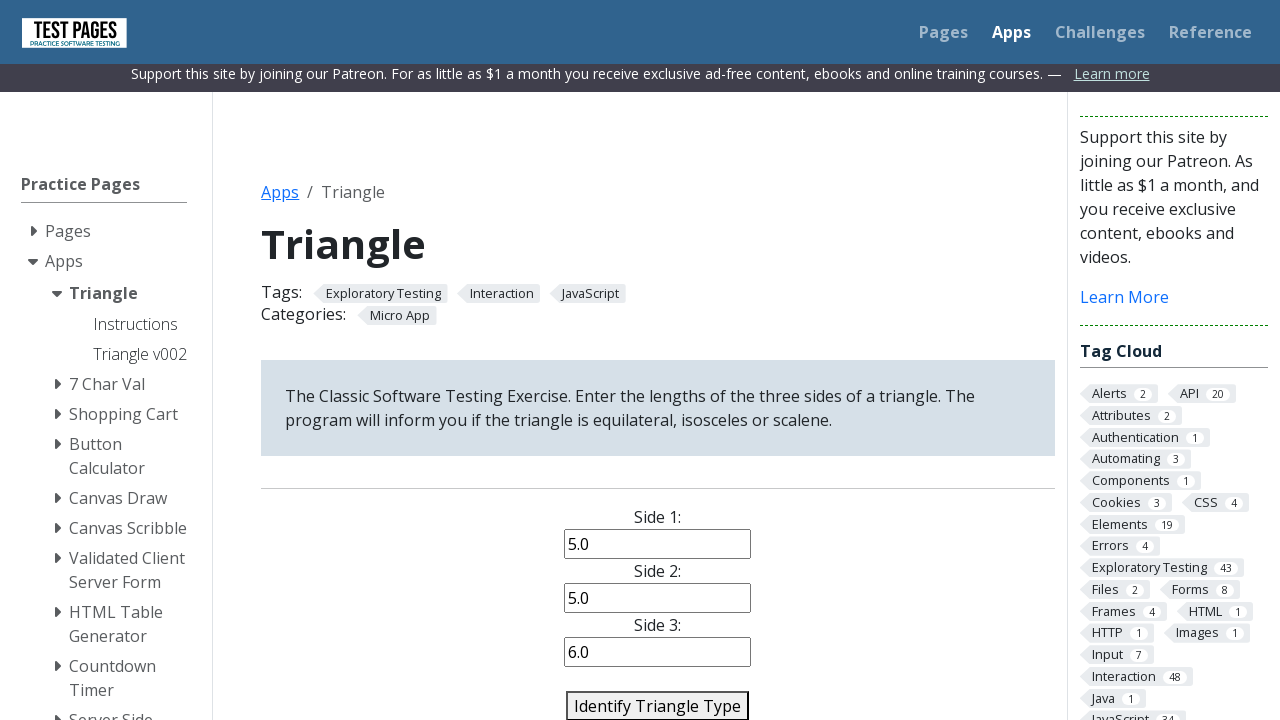

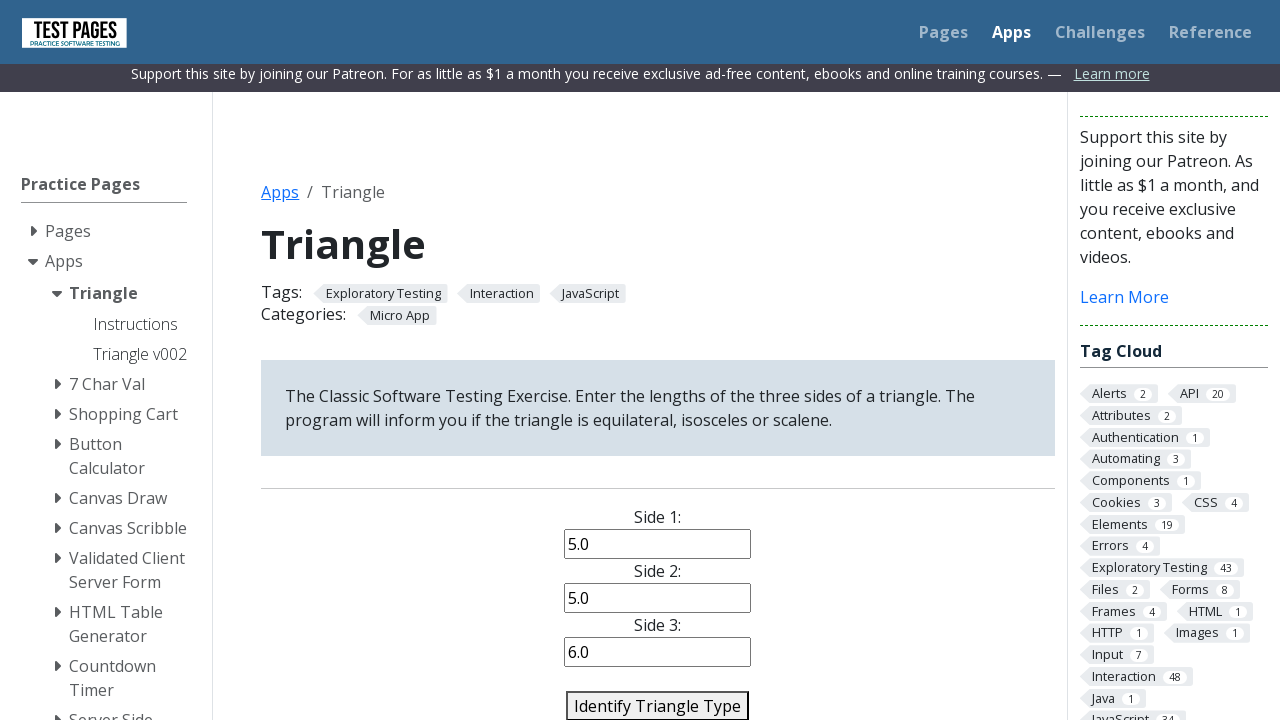